Tests iframe switching functionality by navigating to W3Schools JavaScript tryit editor, switching into the result iframe to click a button, then switching back to the main content to click the home link.

Starting URL: https://www.w3schools.com/js/tryit.asp?filename=tryjs_myfirst

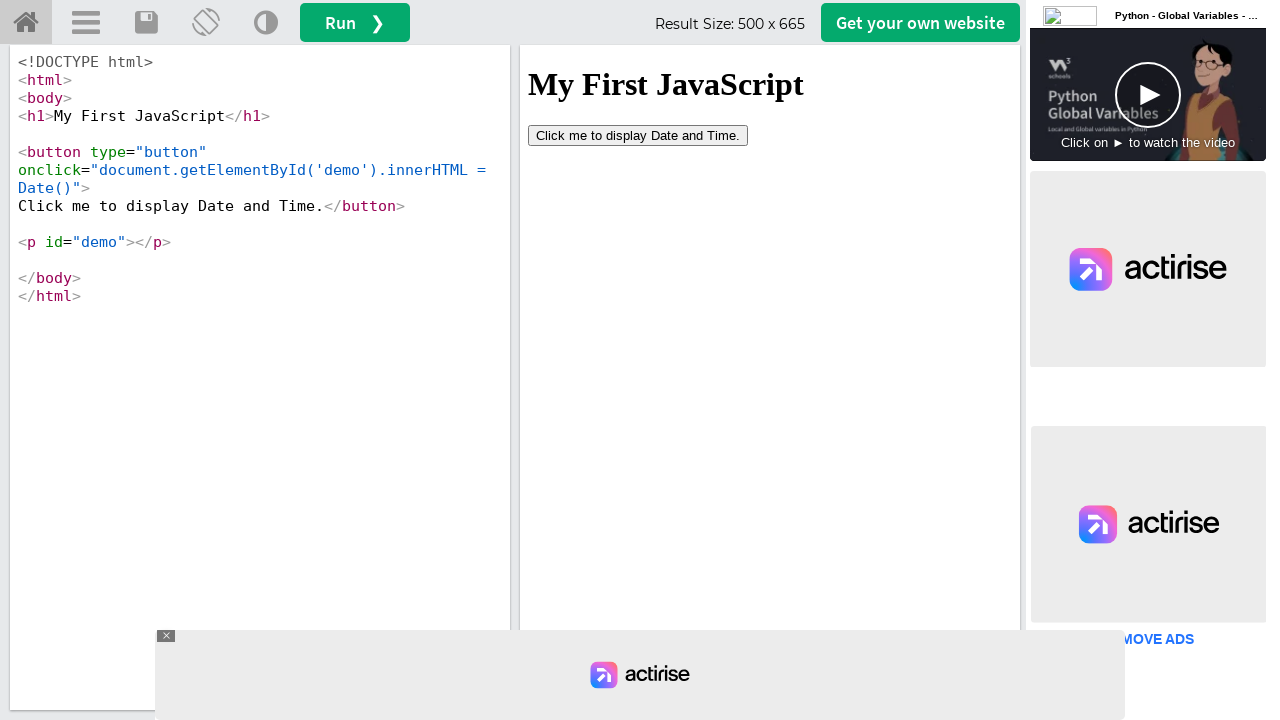

Waited 2 seconds for page to load
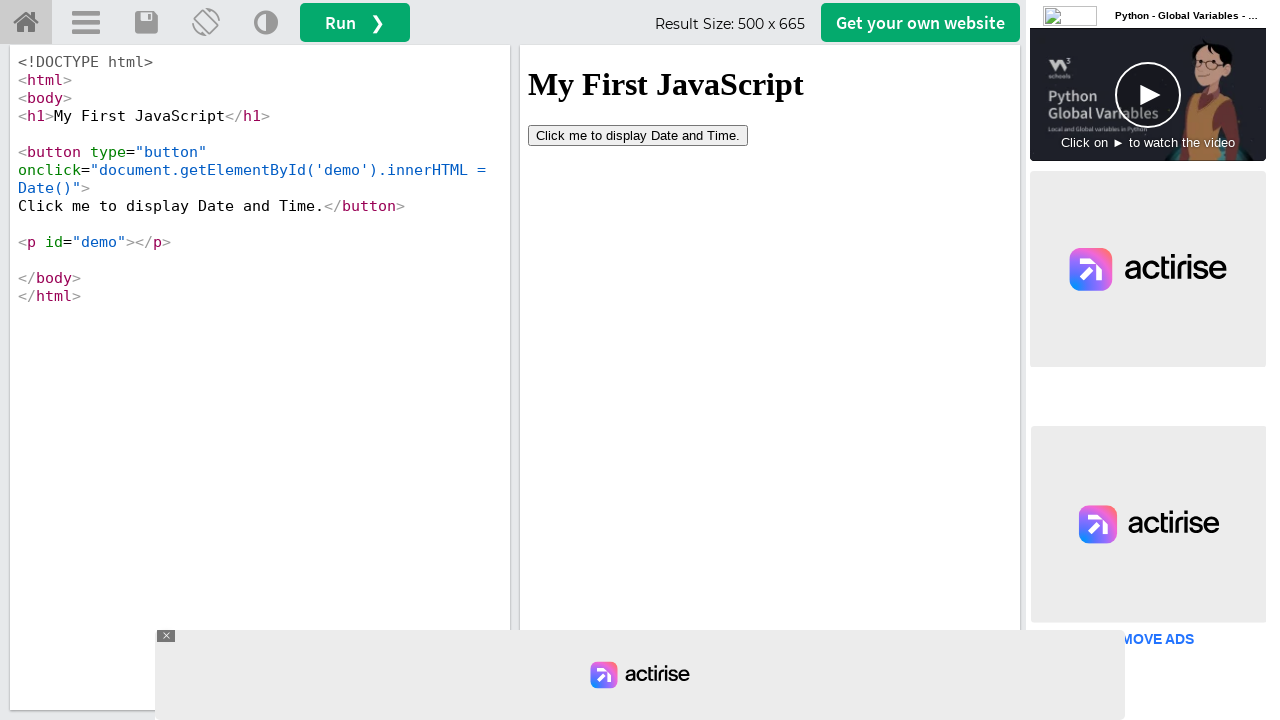

Located the result iframe (#iframeResult)
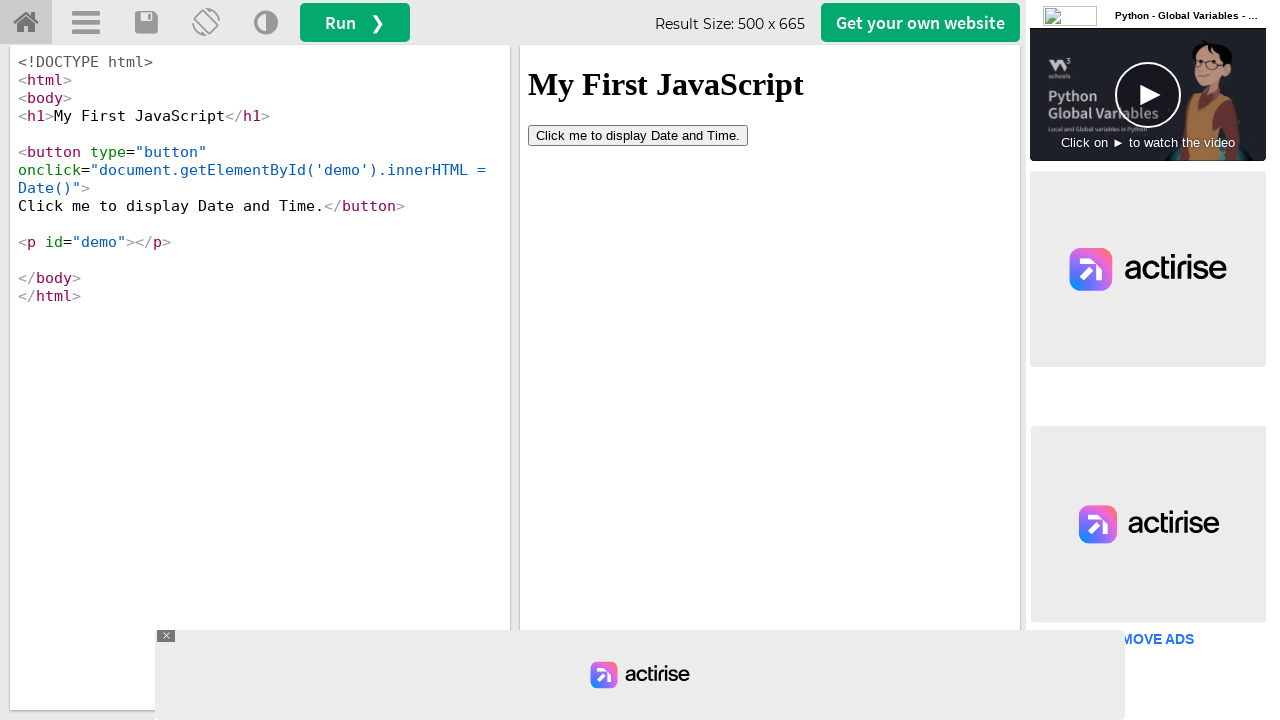

Clicked button inside the result iframe at (638, 135) on #iframeResult >> internal:control=enter-frame >> button[type='button']
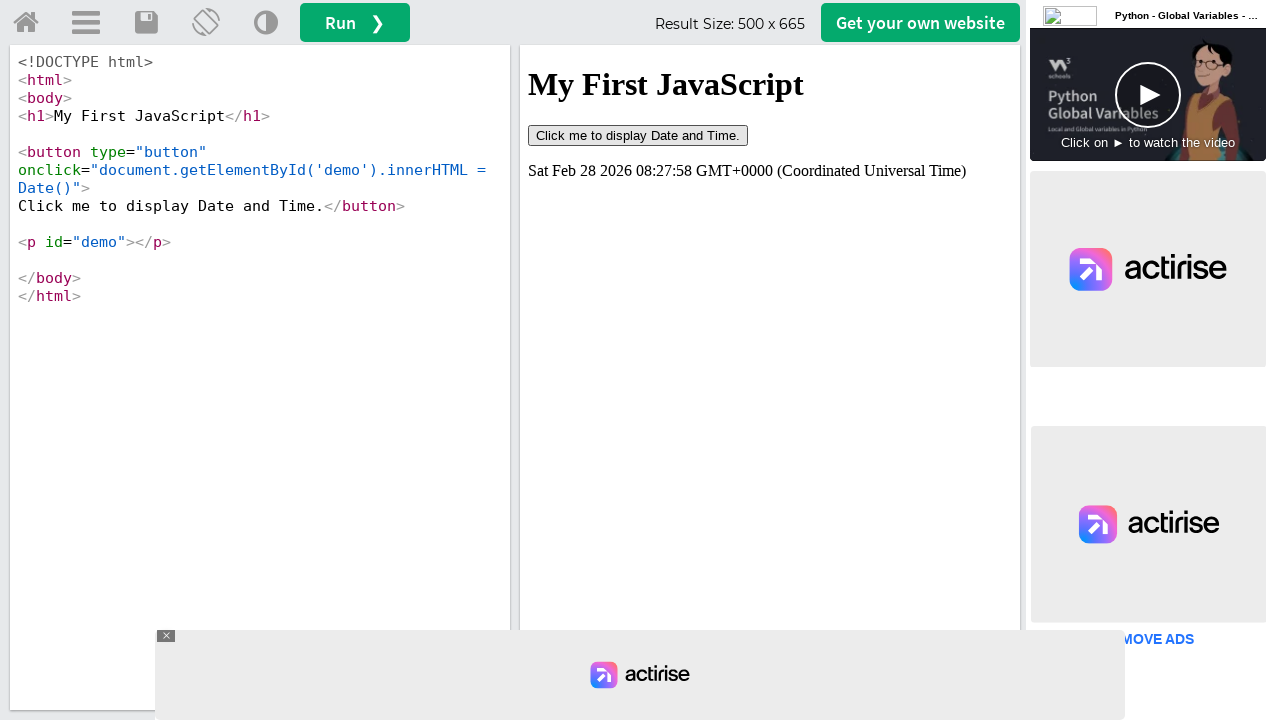

Waited 2 seconds for button action to complete
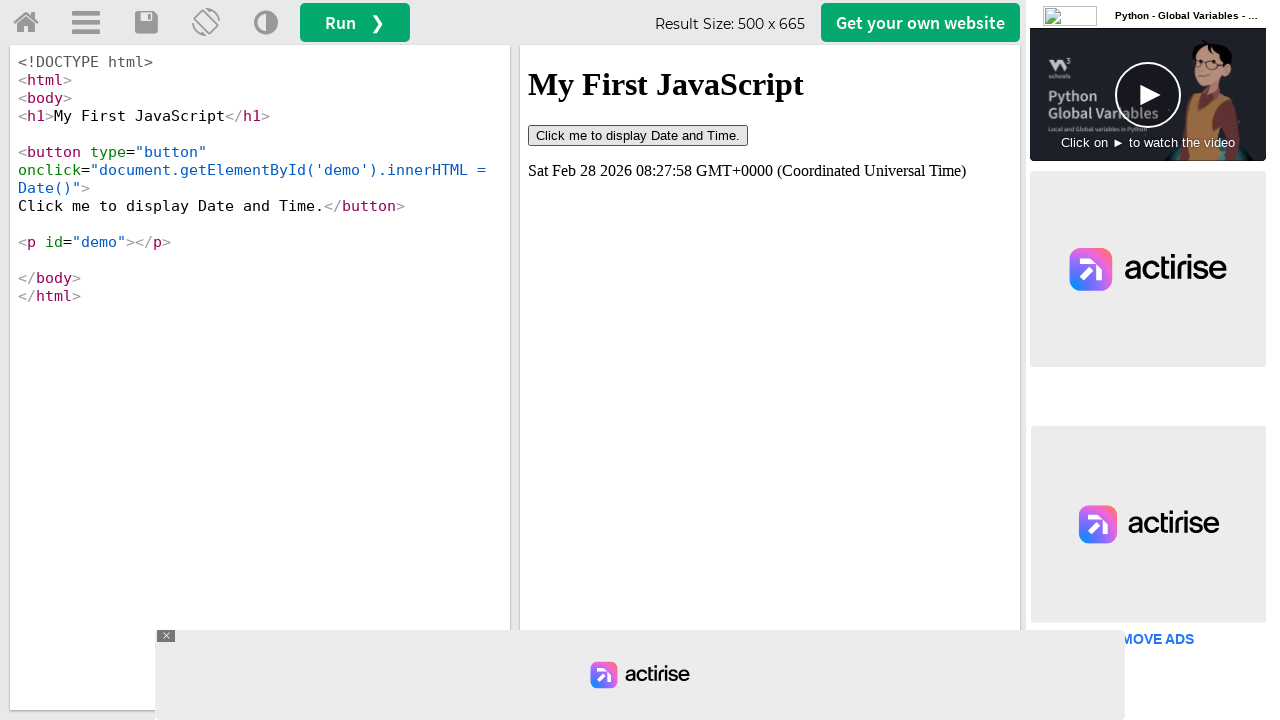

Clicked home link in main content at (26, 23) on a#tryhome
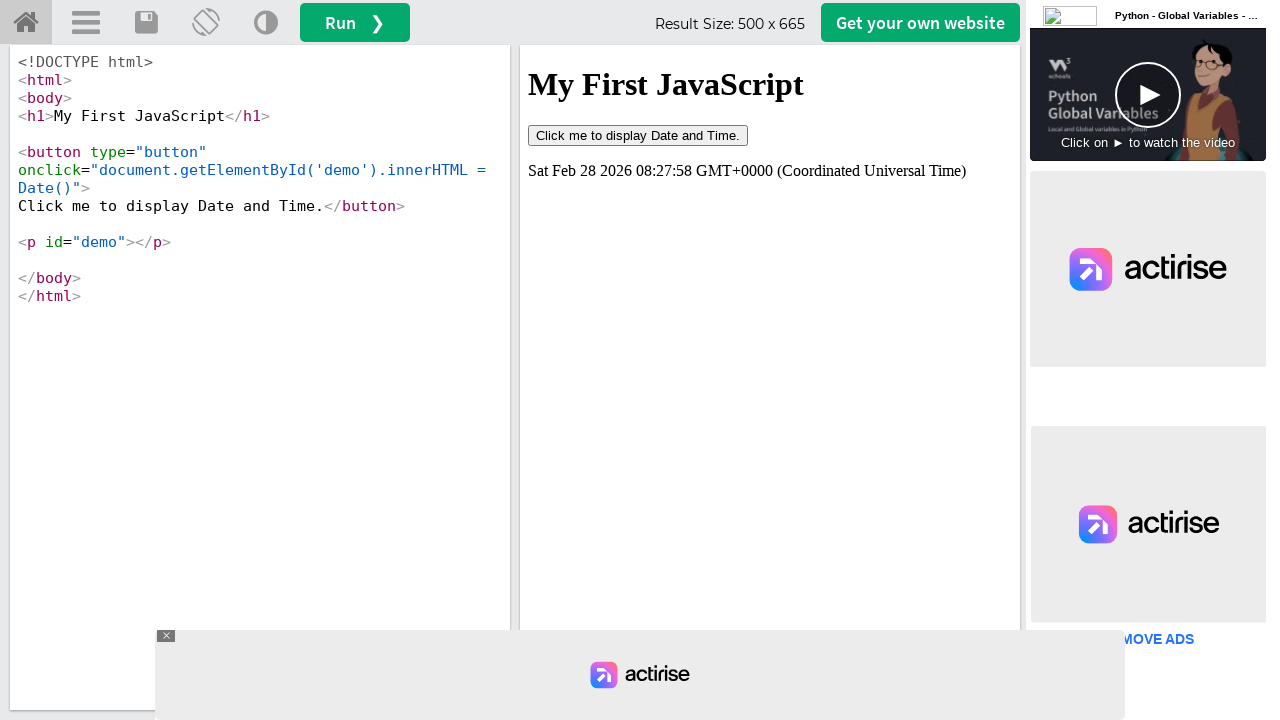

Page load state completed after navigation
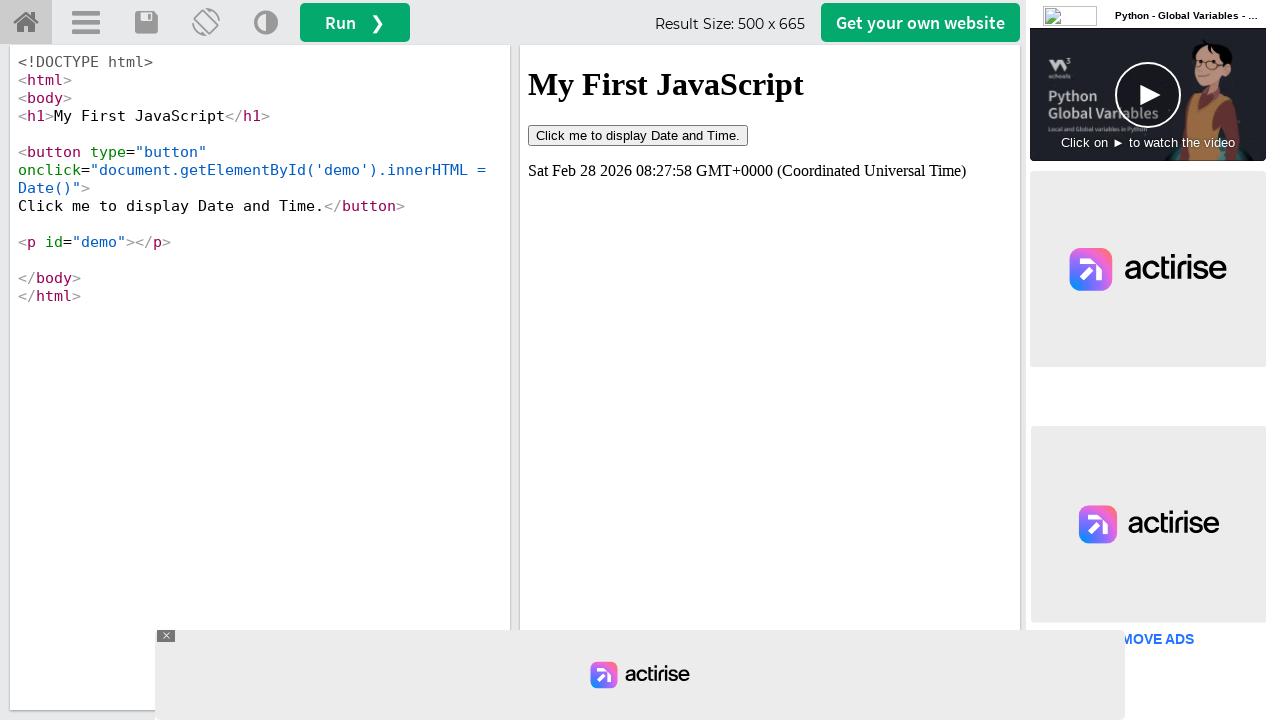

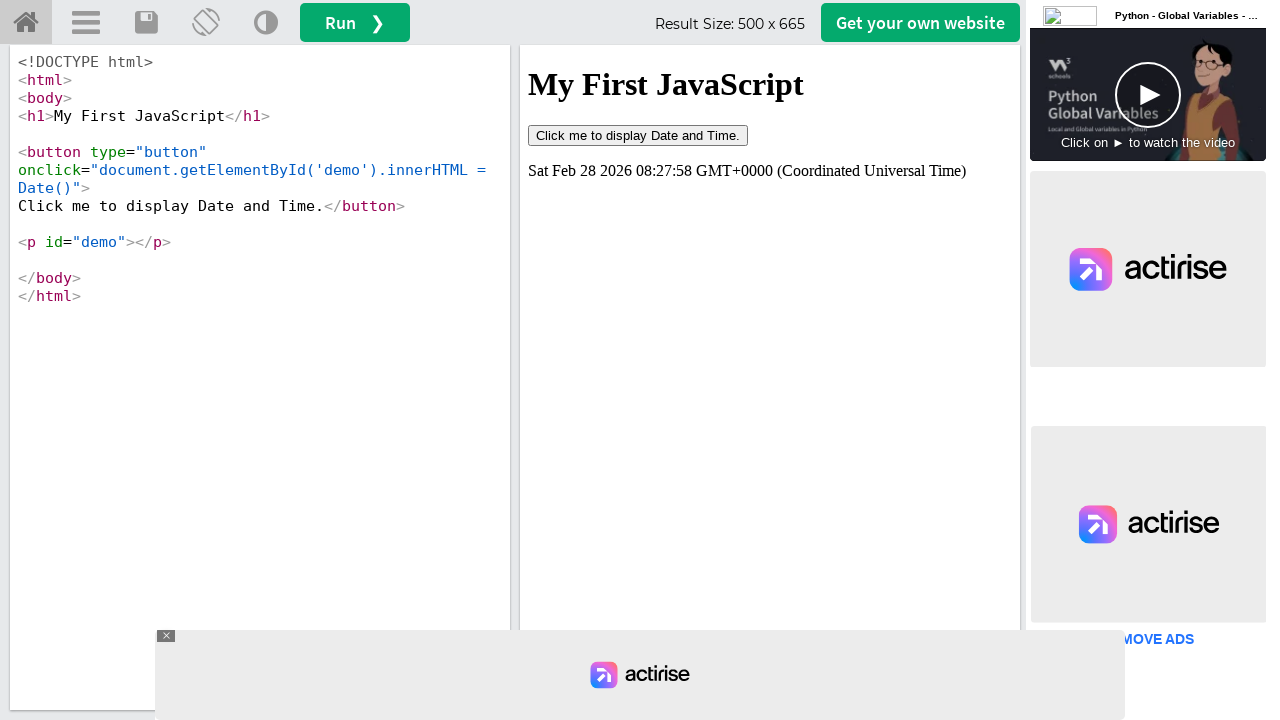